Navigates to a football statistics page, clicks the "All matches" filter button, and verifies match data is displayed in the table

Starting URL: https://www.adamchoi.co.uk/overs/detailed

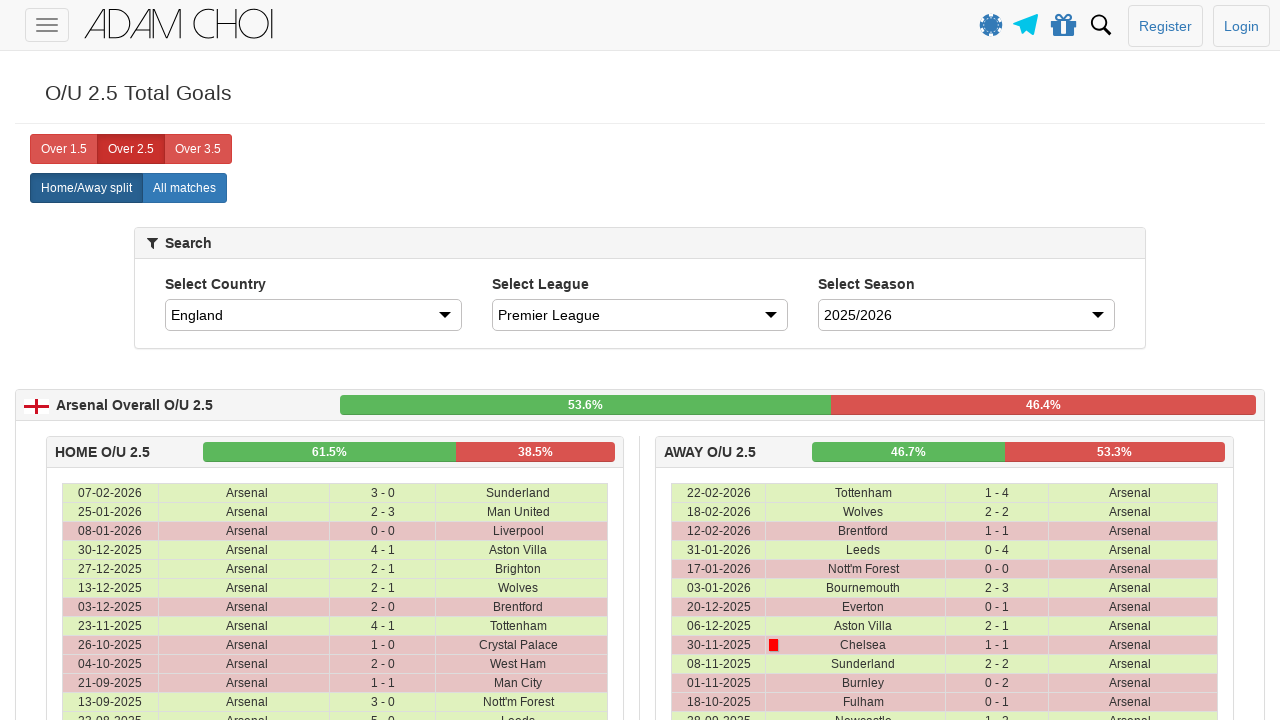

Navigated to football statistics page
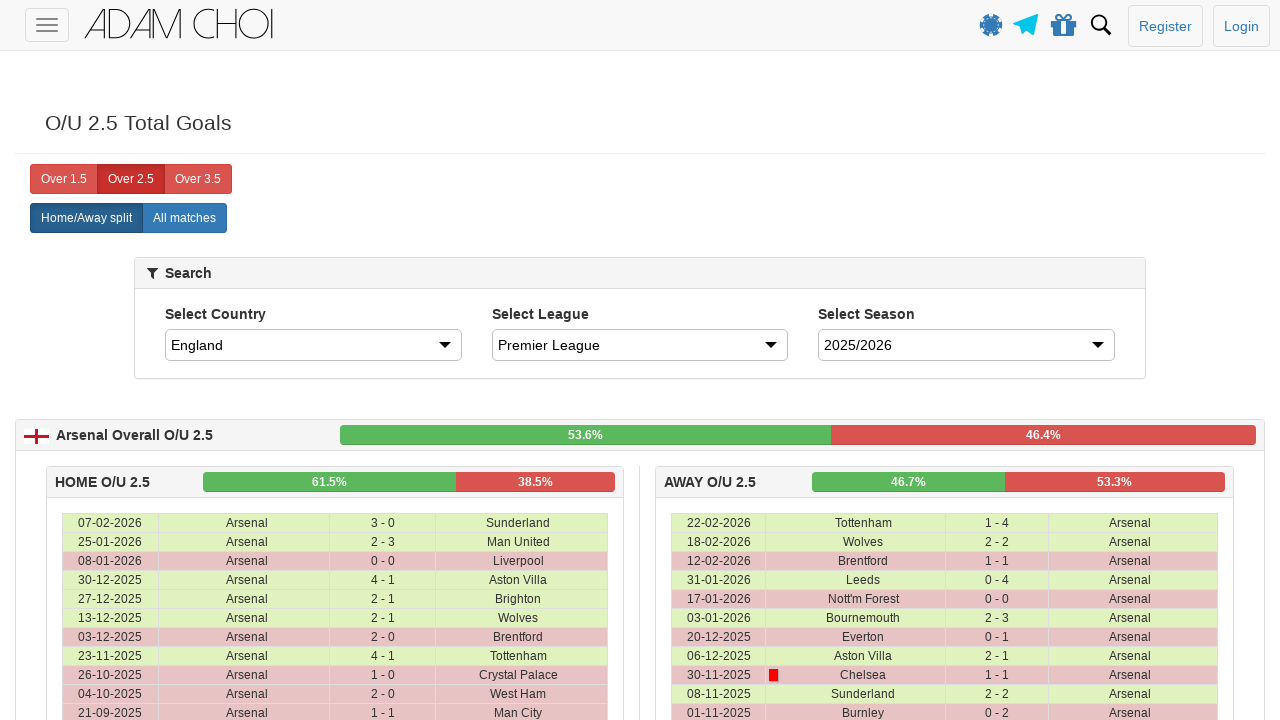

Clicked the 'All matches' filter button at (184, 218) on xpath=//label[@analytics-event="All matches"]
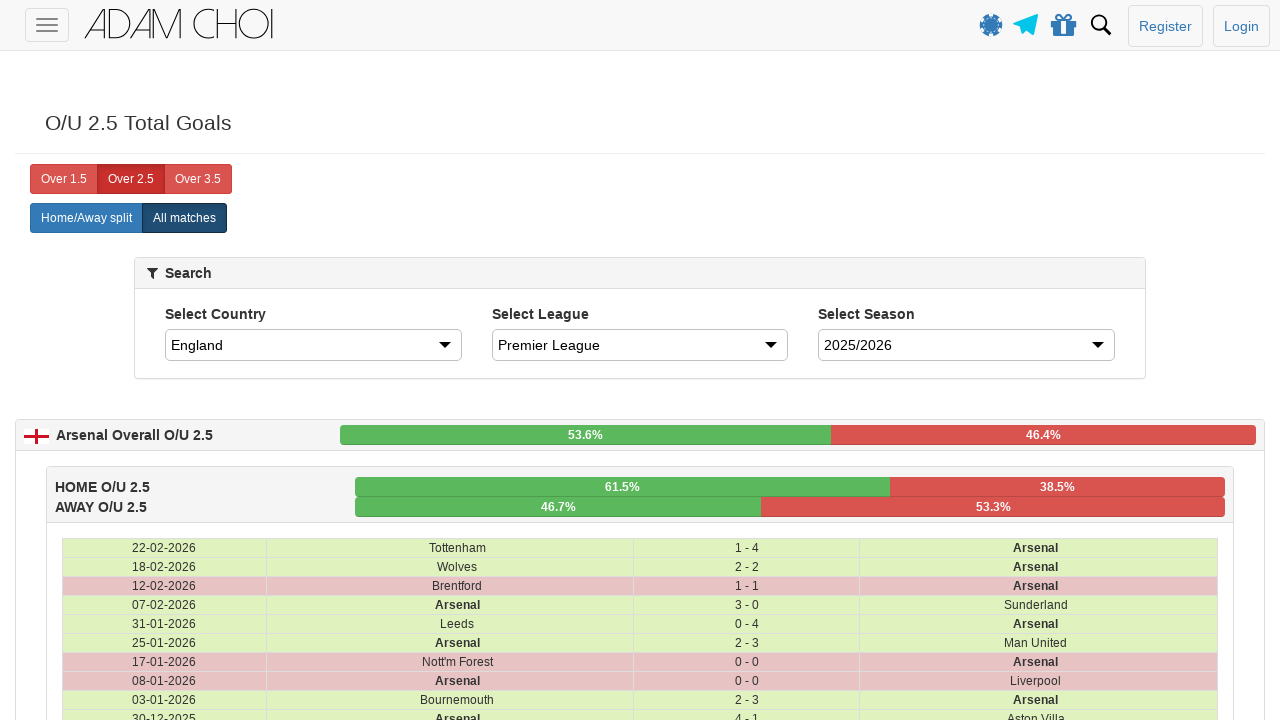

Match data table loaded with table rows
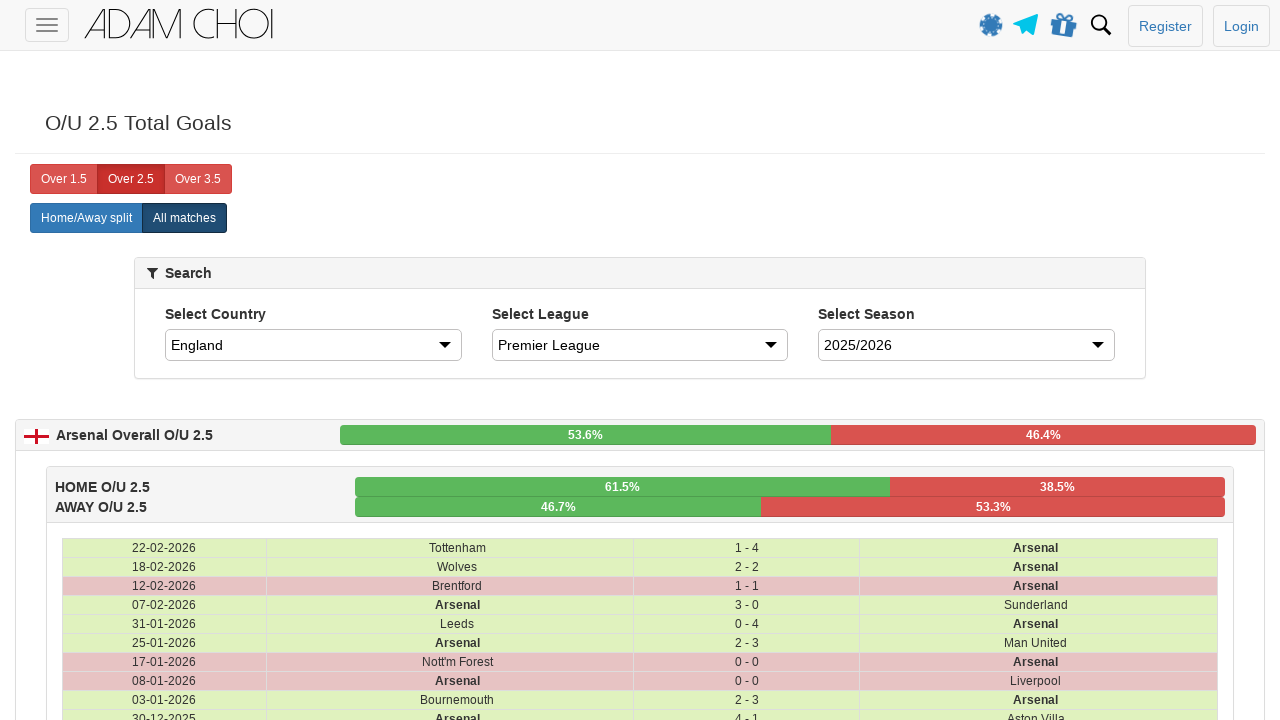

Retrieved 582 table rows from the page
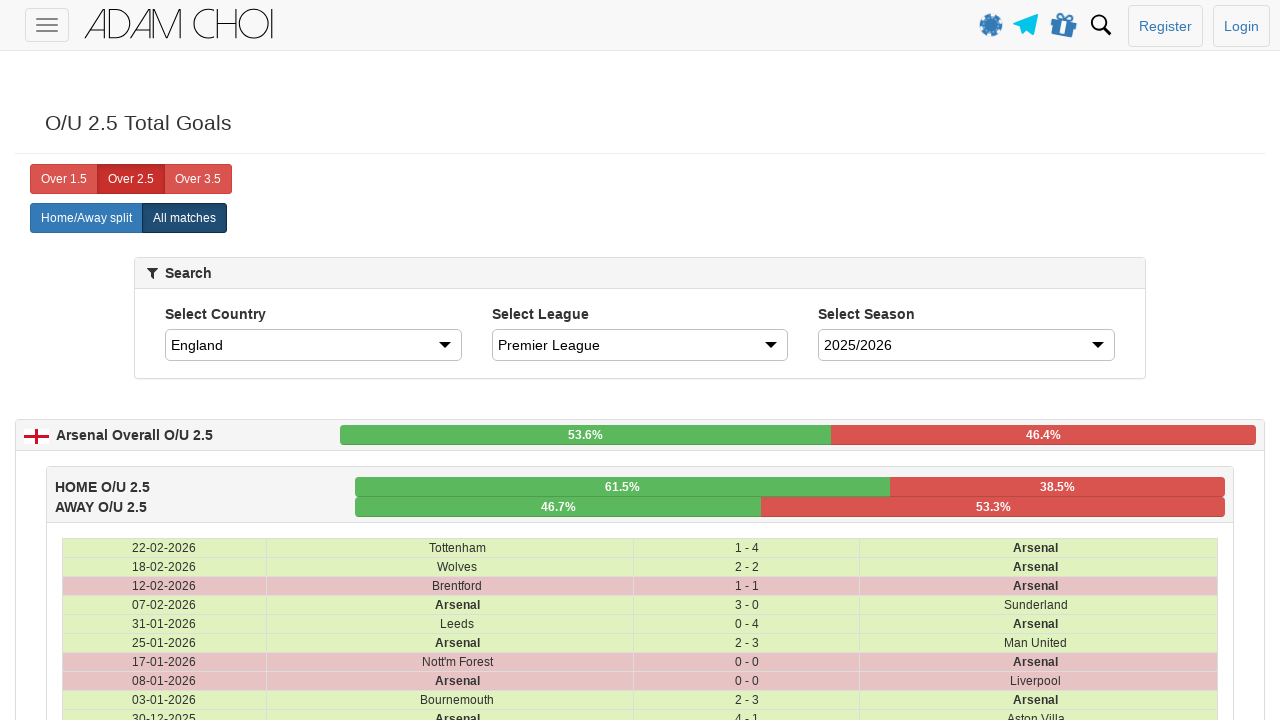

Verified date column (td:nth-child(1)) exists in match row 1
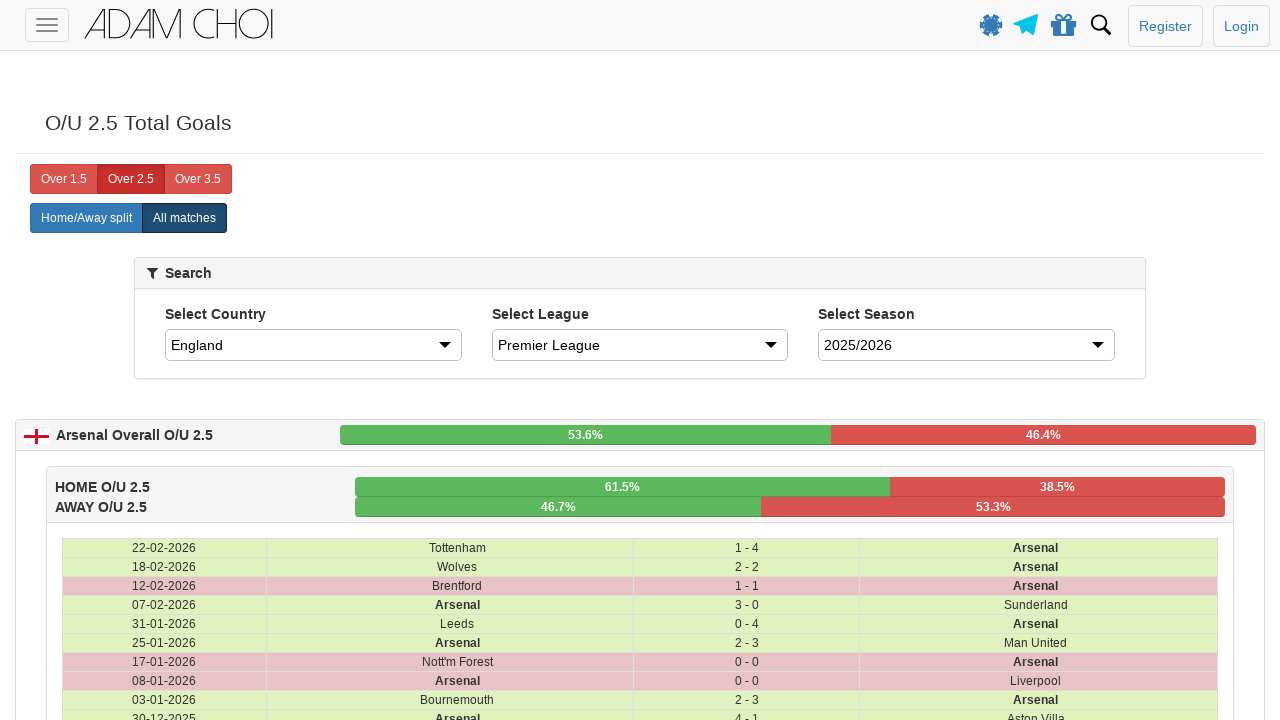

Verified home team column (td:nth-child(3)) exists in match row 1
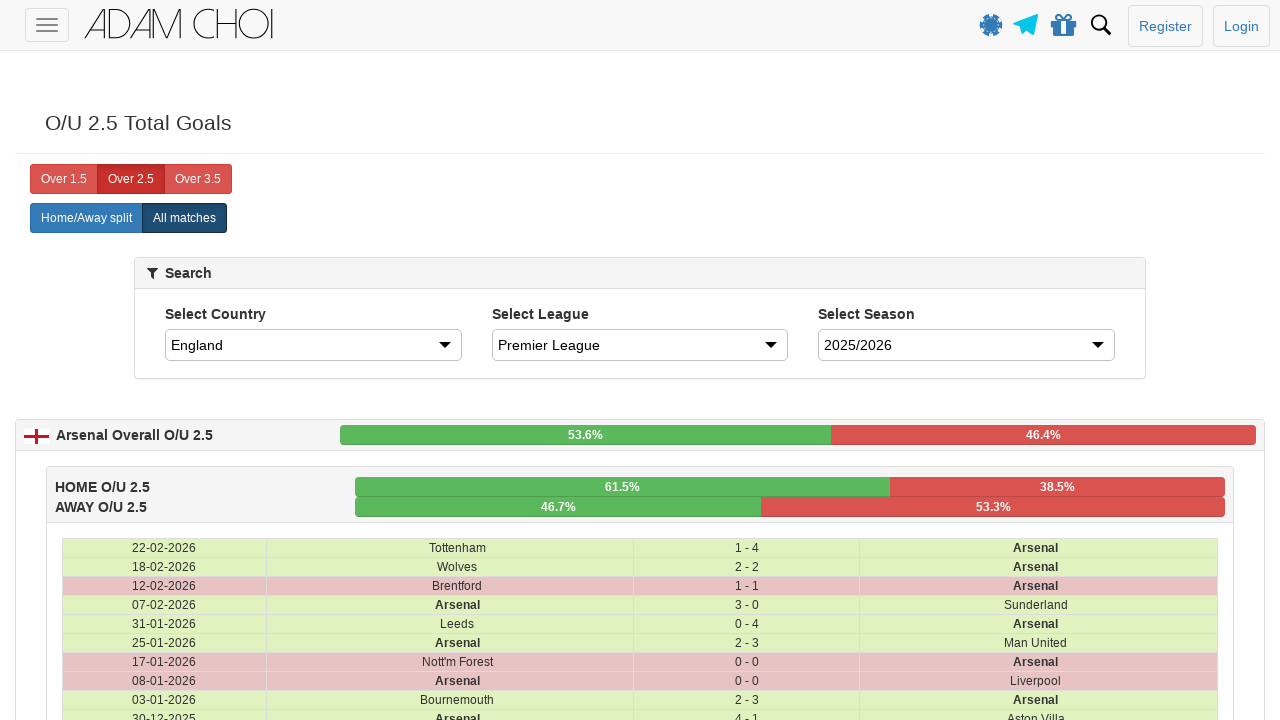

Verified score column (td:nth-child(4)) exists in match row 1
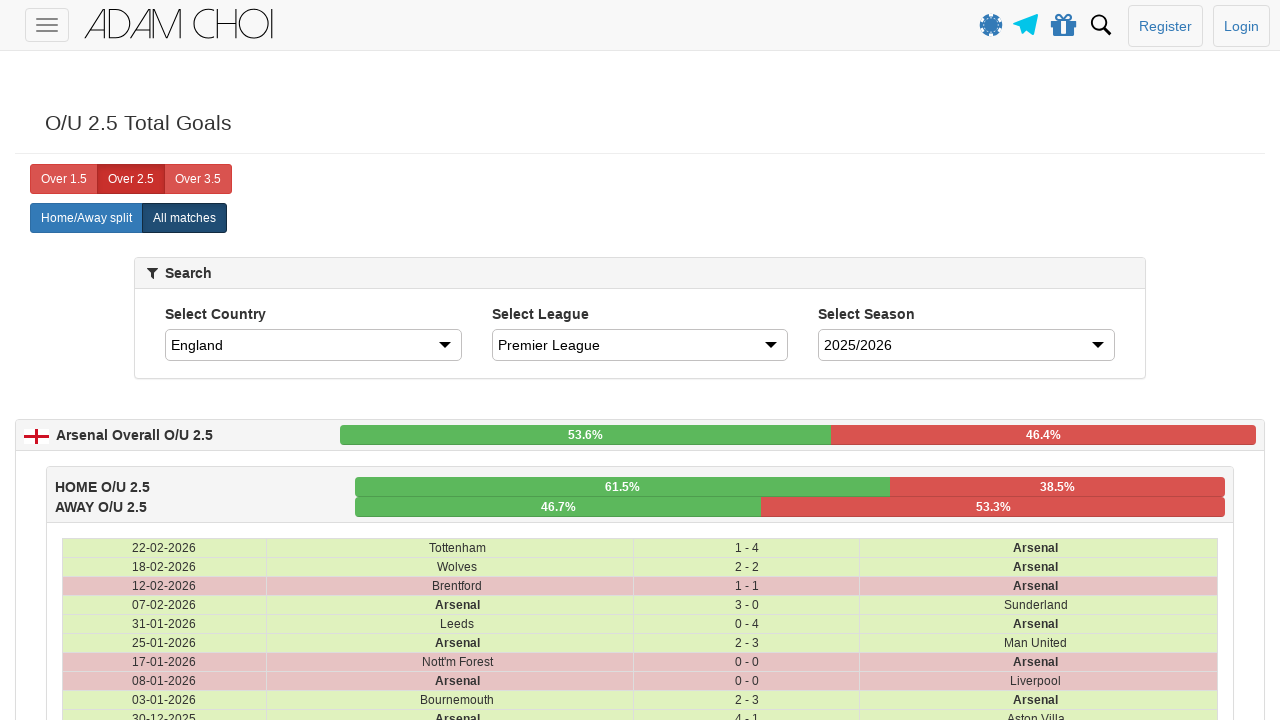

Verified away team column (td:nth-child(5)) exists in match row 1
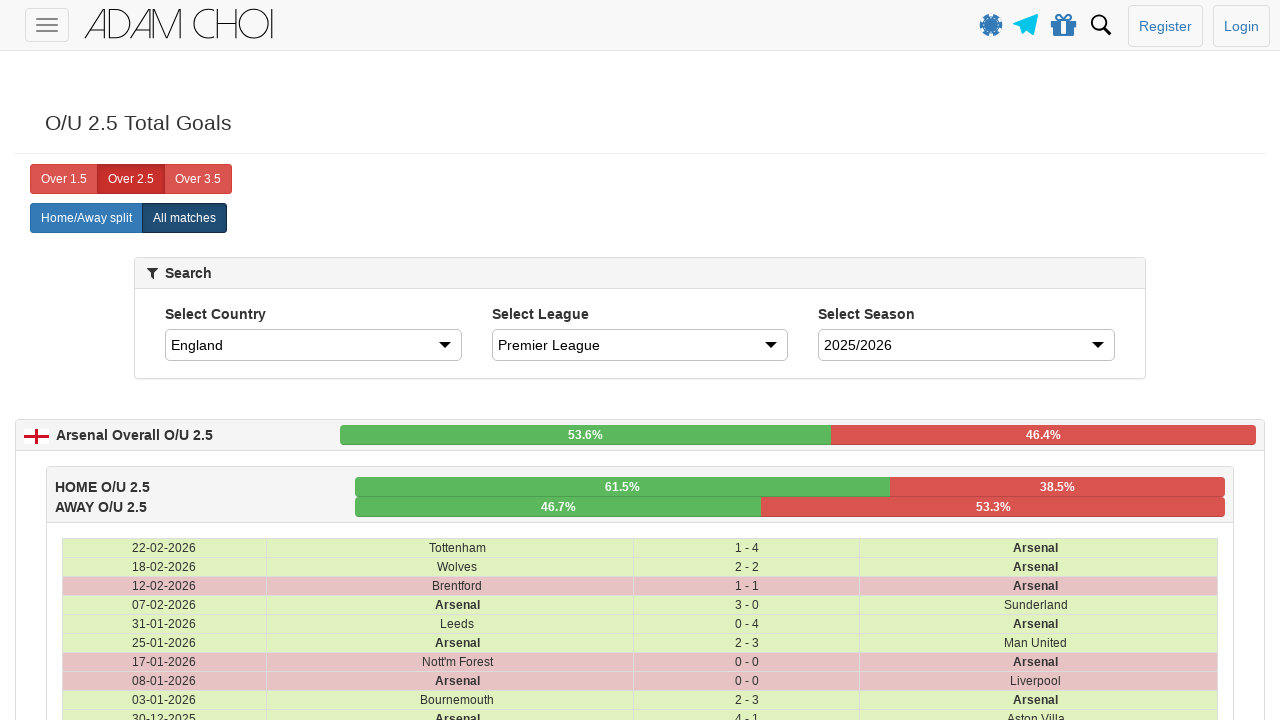

Verified date column (td:nth-child(1)) exists in match row 2
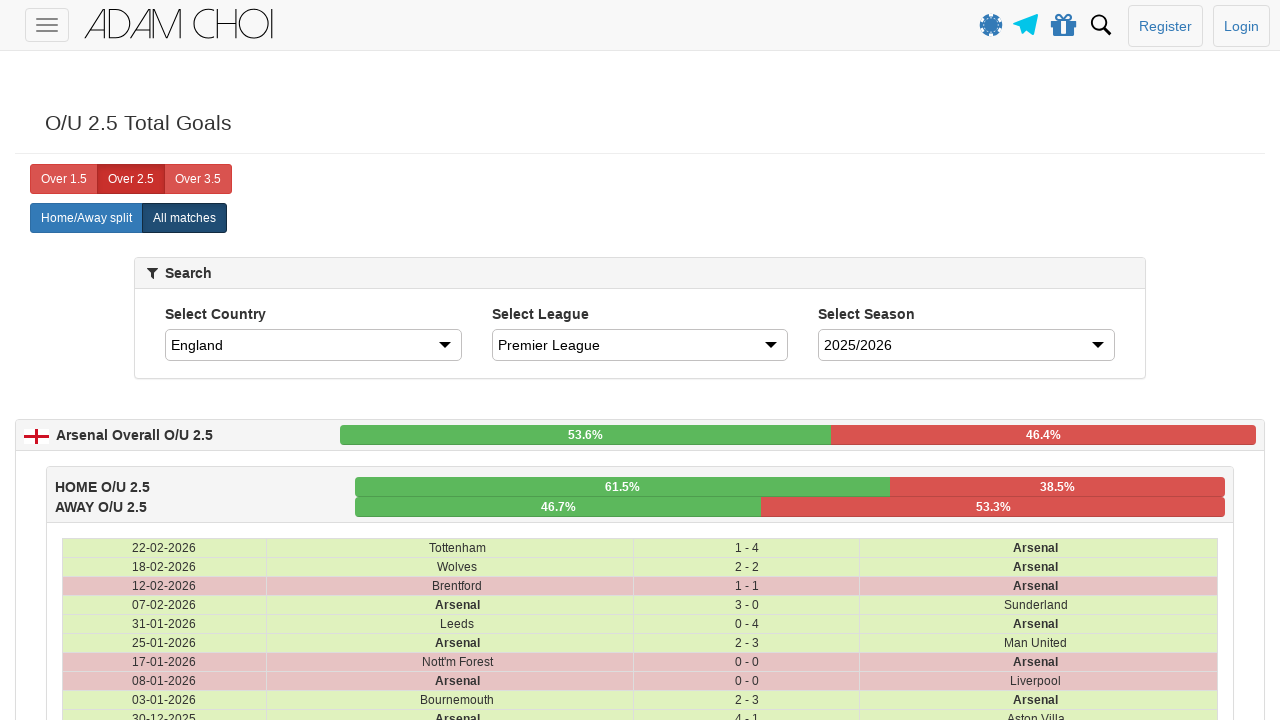

Verified home team column (td:nth-child(3)) exists in match row 2
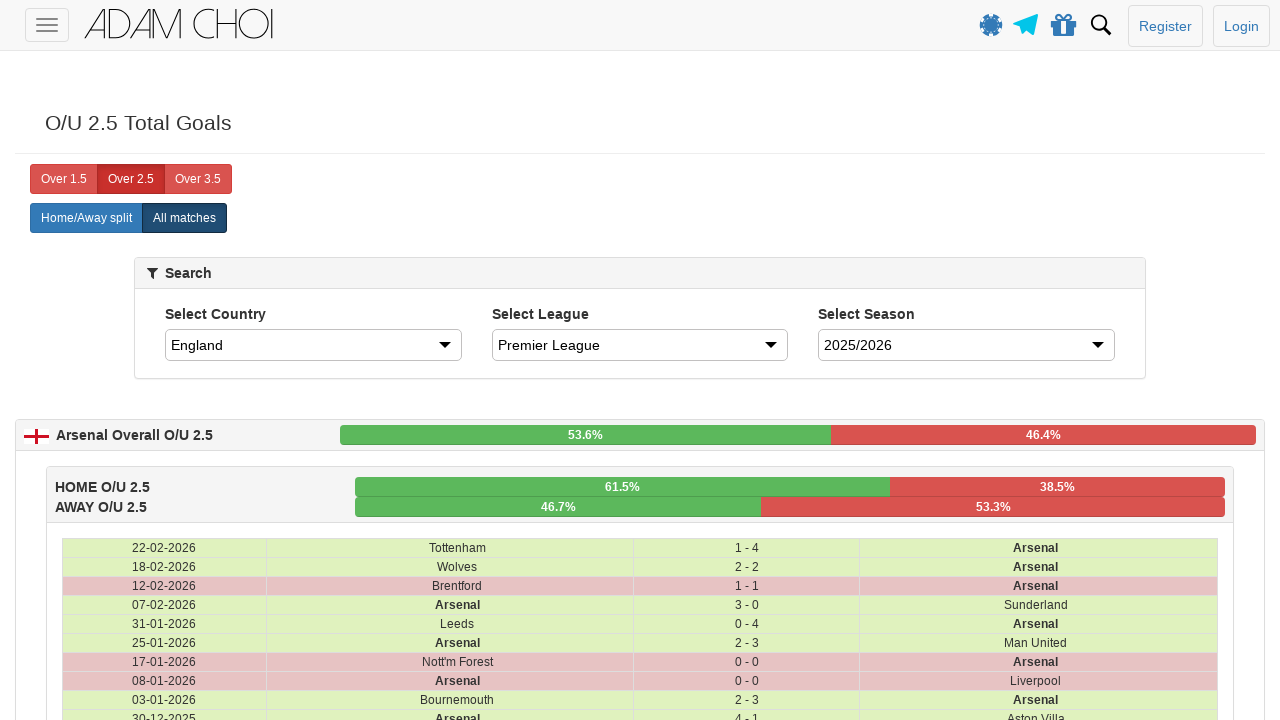

Verified score column (td:nth-child(4)) exists in match row 2
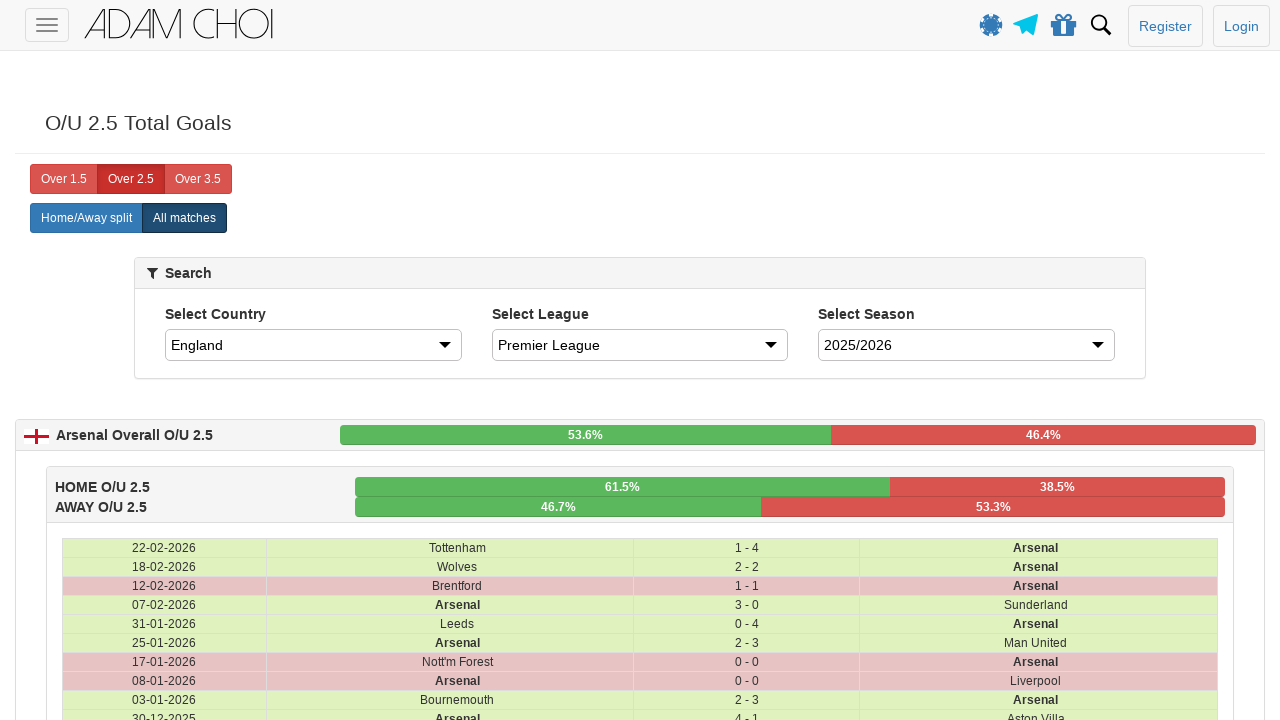

Verified away team column (td:nth-child(5)) exists in match row 2
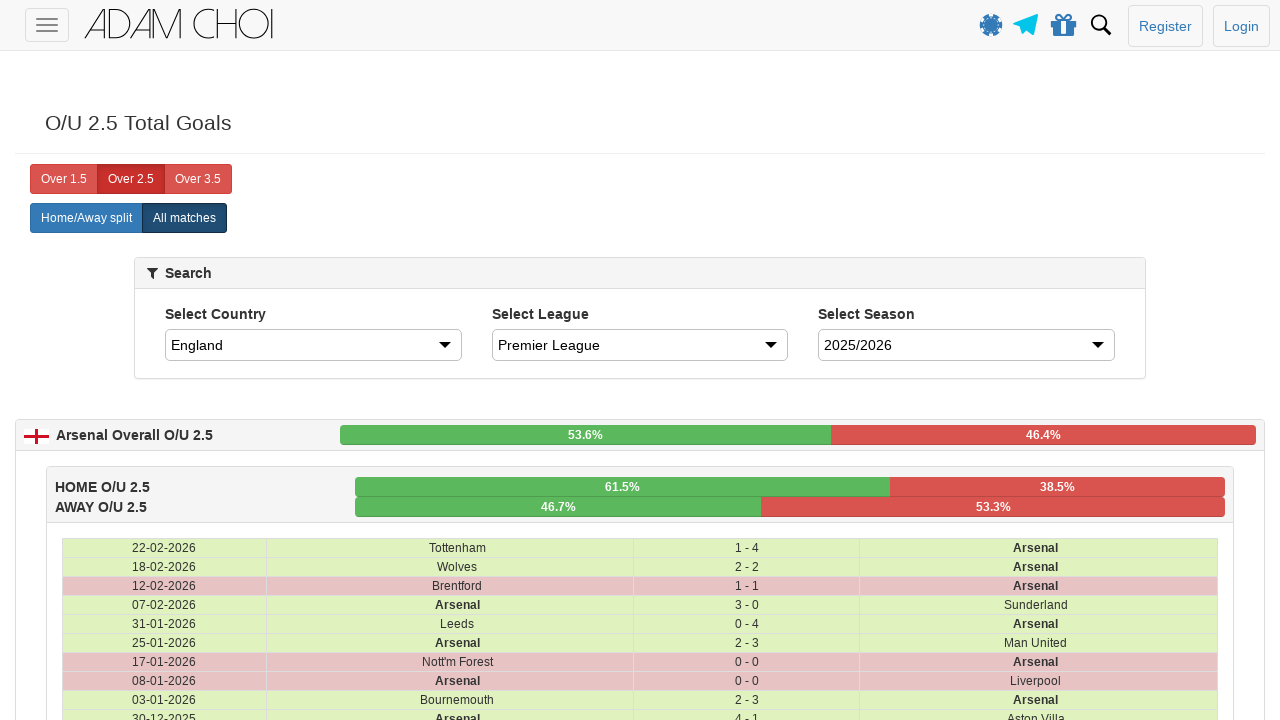

Verified date column (td:nth-child(1)) exists in match row 3
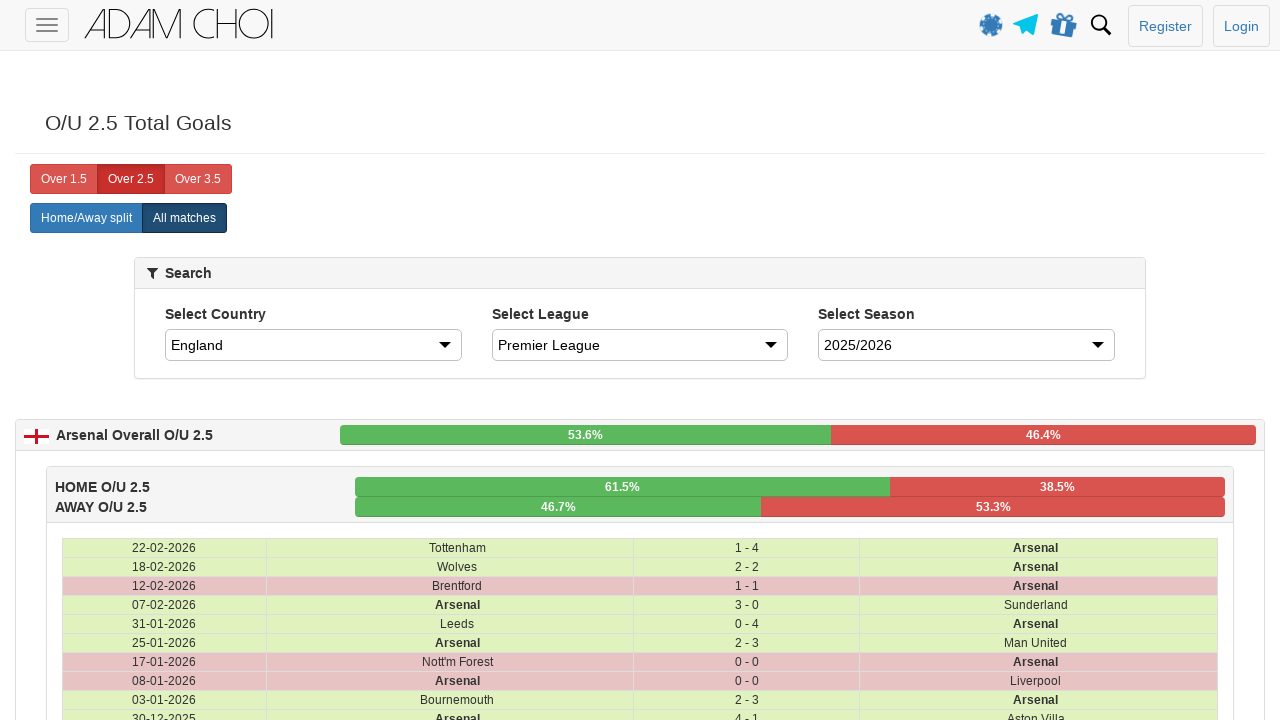

Verified home team column (td:nth-child(3)) exists in match row 3
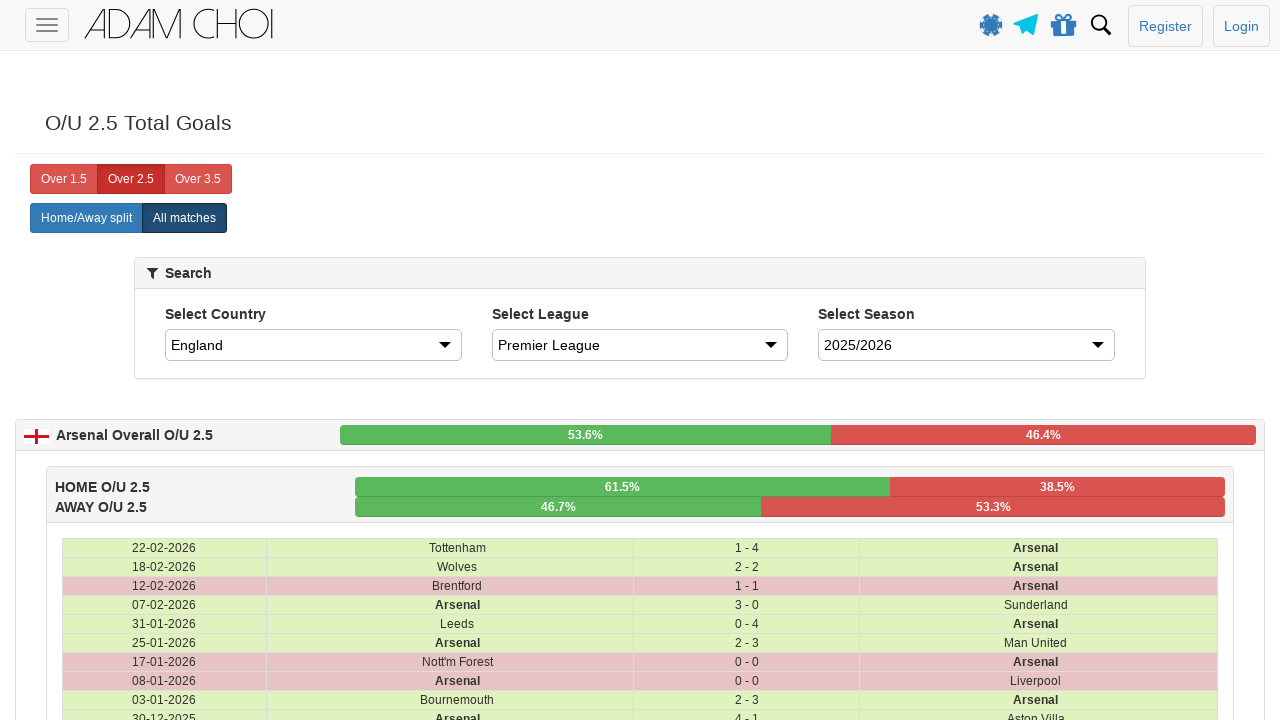

Verified score column (td:nth-child(4)) exists in match row 3
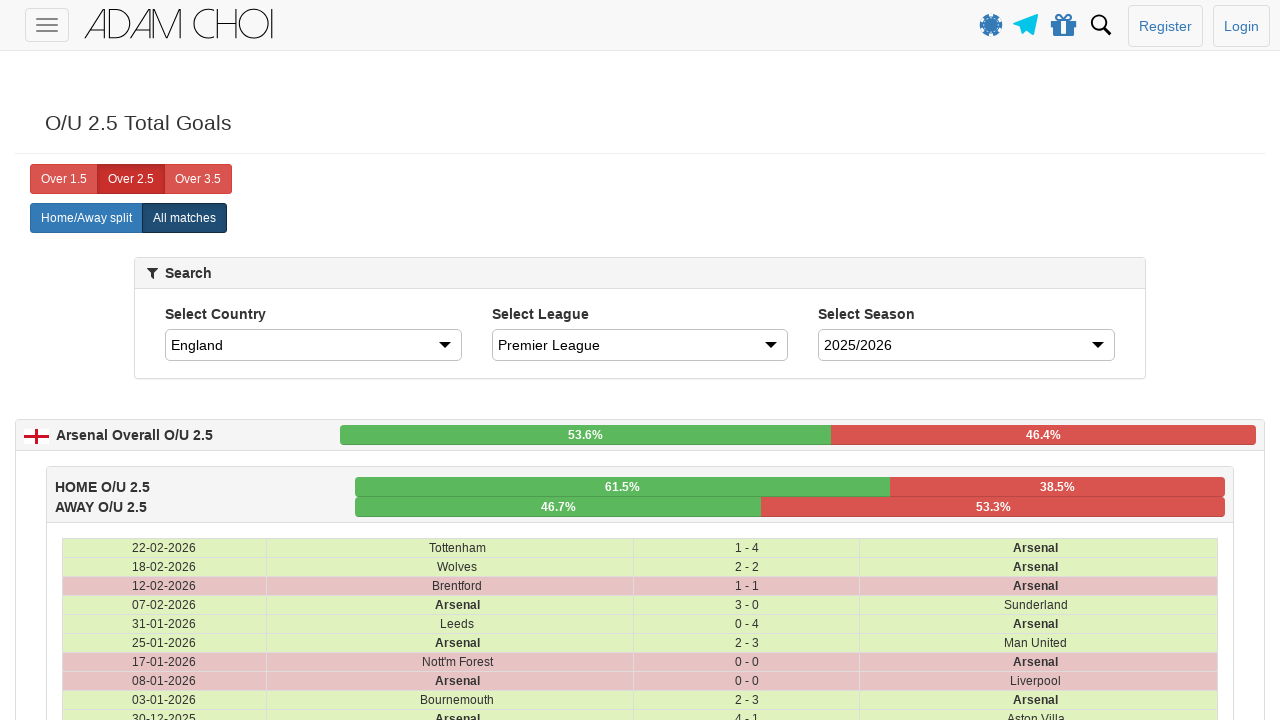

Verified away team column (td:nth-child(5)) exists in match row 3
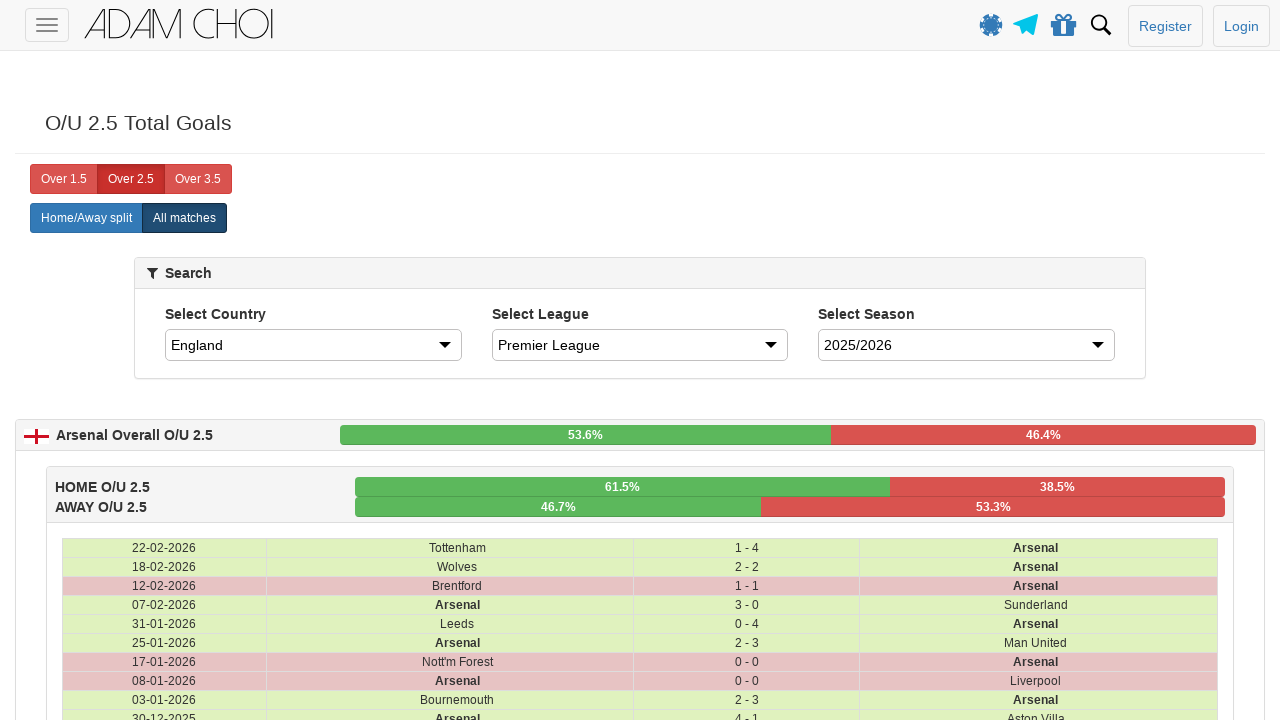

Verified date column (td:nth-child(1)) exists in match row 4
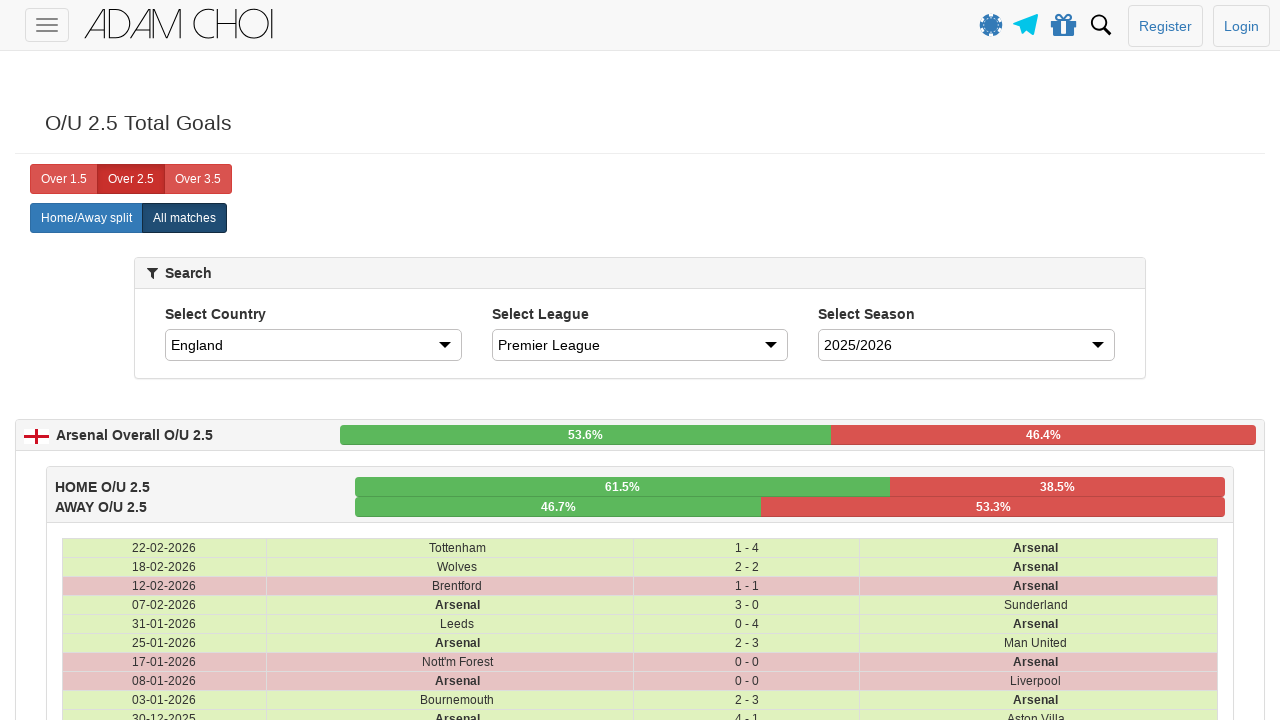

Verified home team column (td:nth-child(3)) exists in match row 4
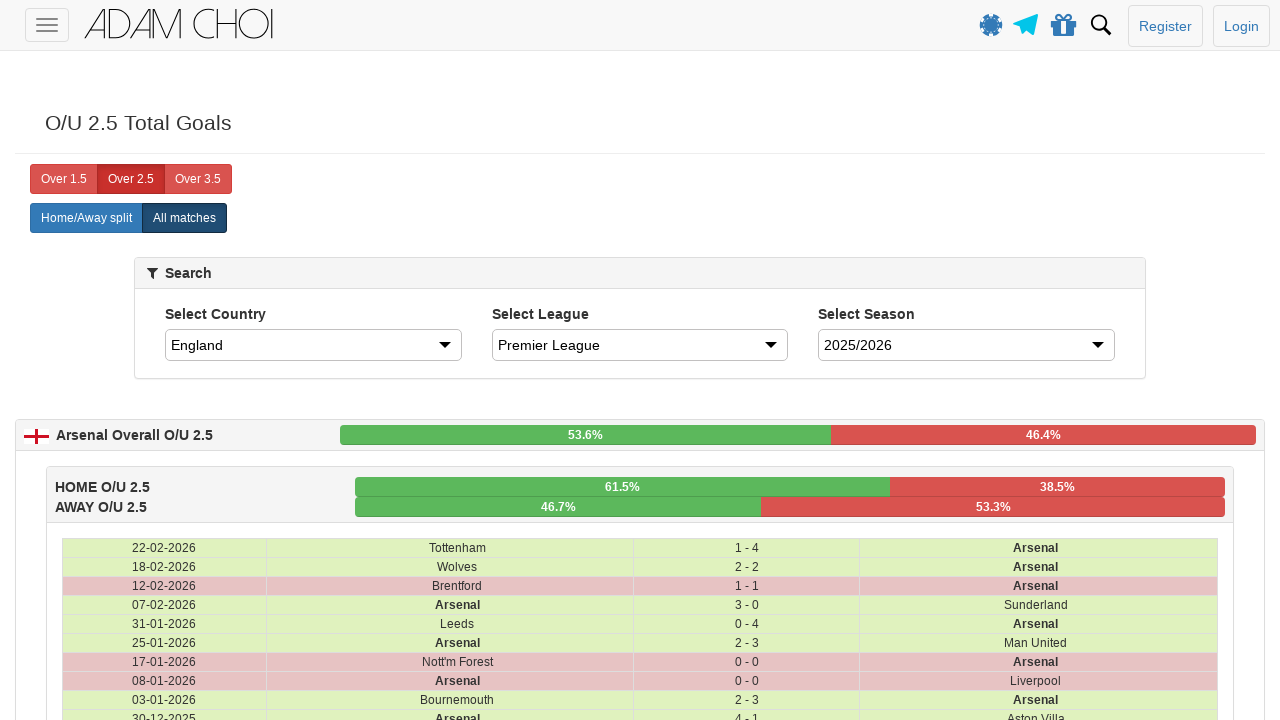

Verified score column (td:nth-child(4)) exists in match row 4
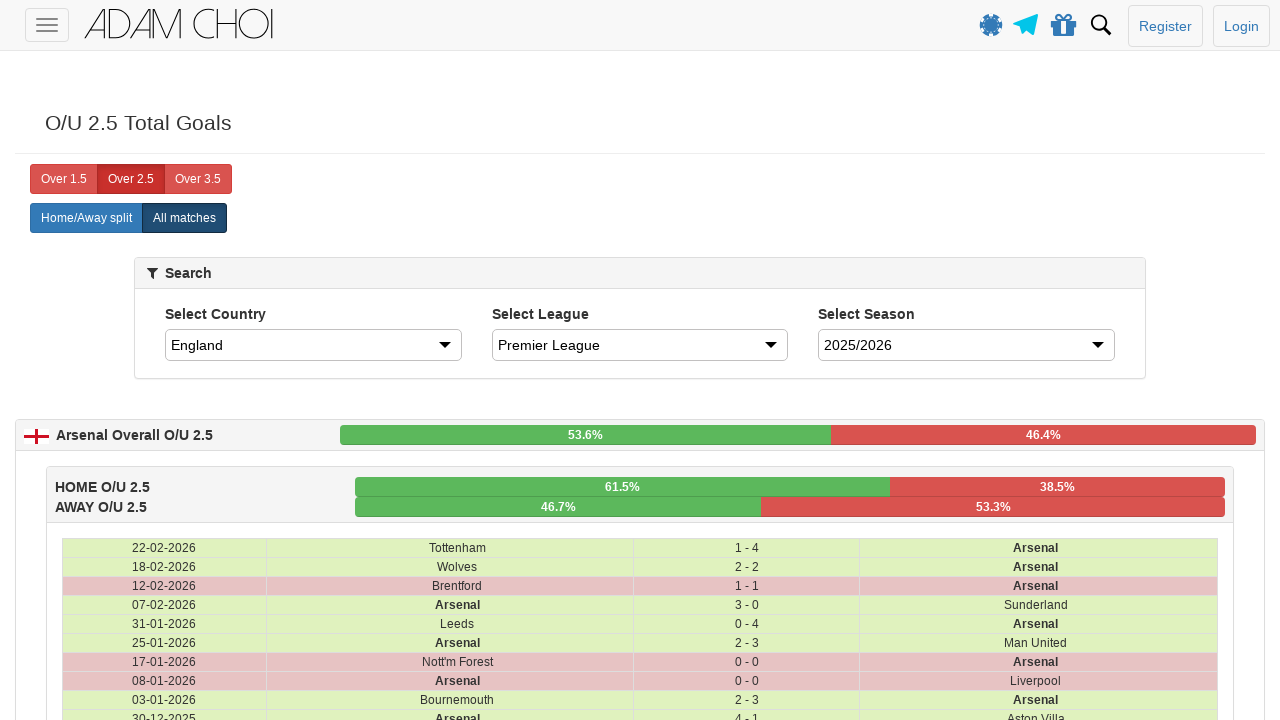

Verified away team column (td:nth-child(5)) exists in match row 4
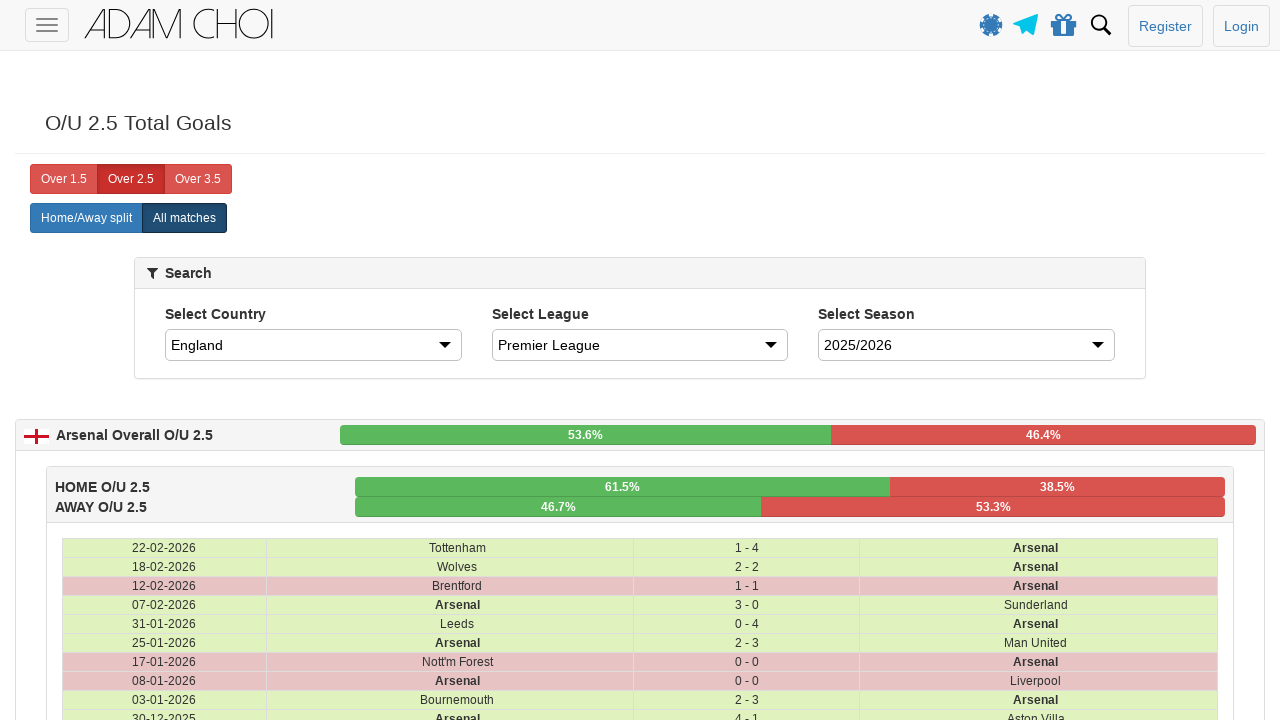

Verified date column (td:nth-child(1)) exists in match row 5
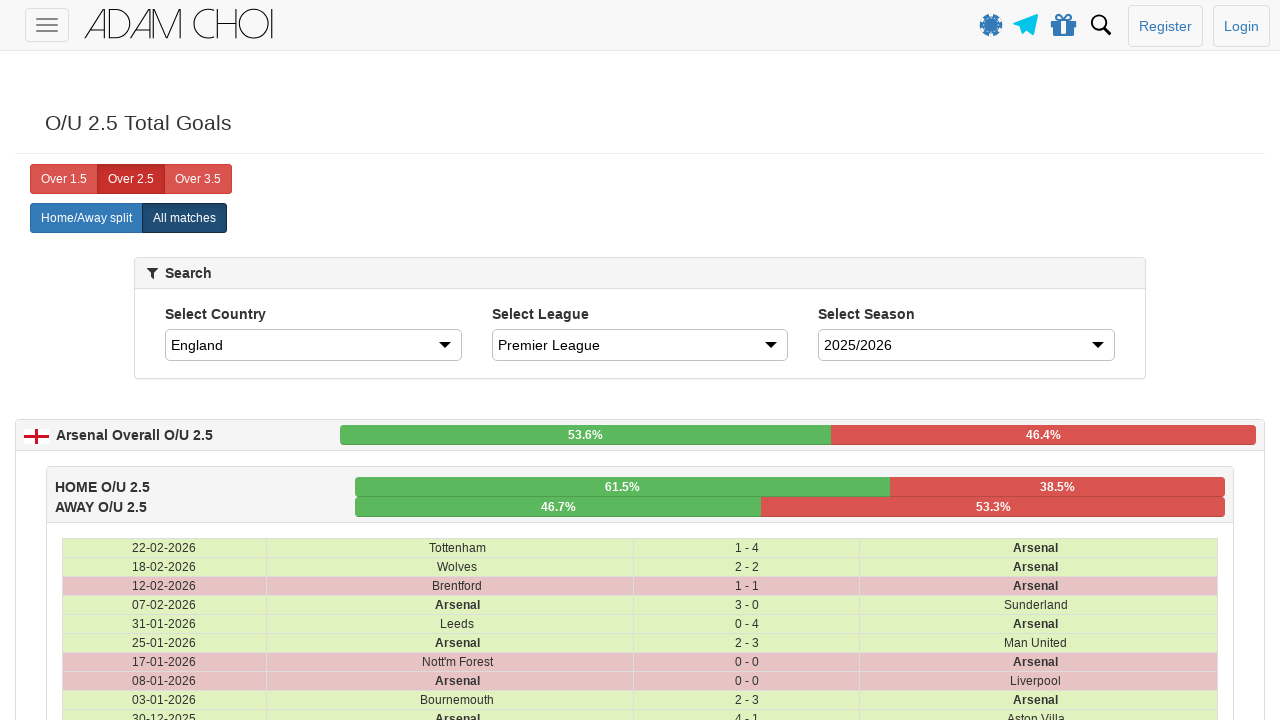

Verified home team column (td:nth-child(3)) exists in match row 5
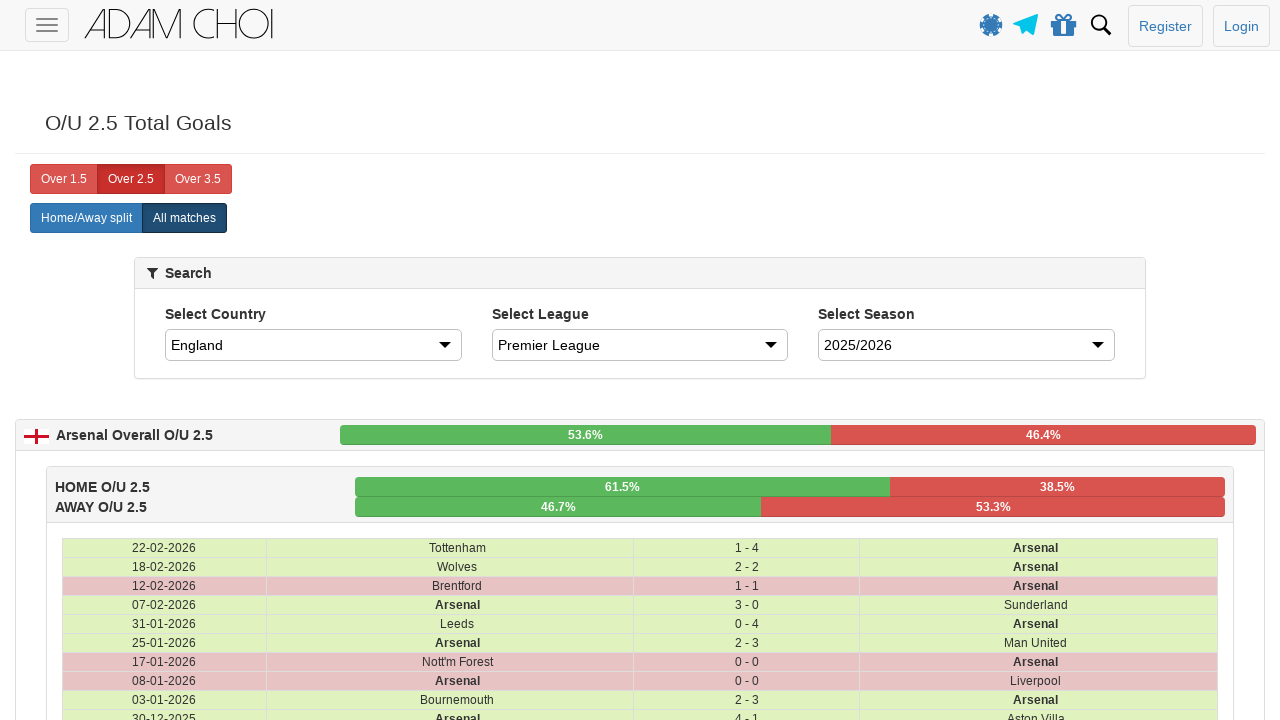

Verified score column (td:nth-child(4)) exists in match row 5
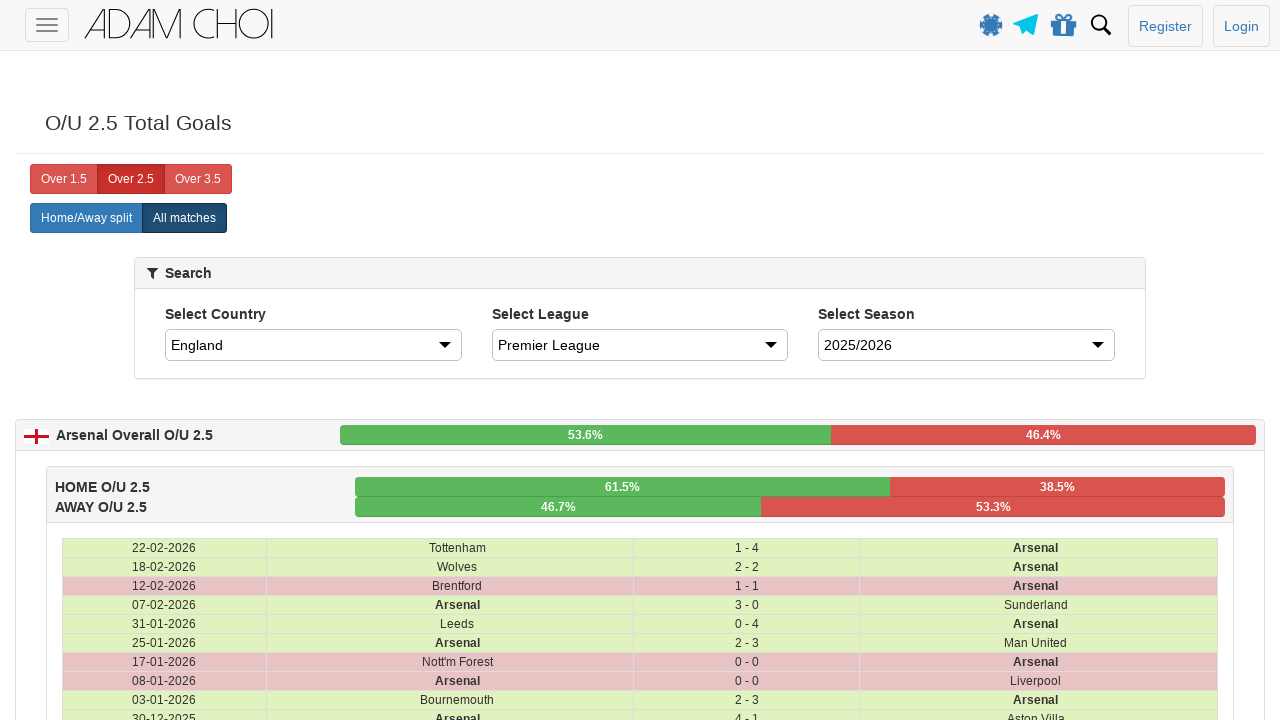

Verified away team column (td:nth-child(5)) exists in match row 5
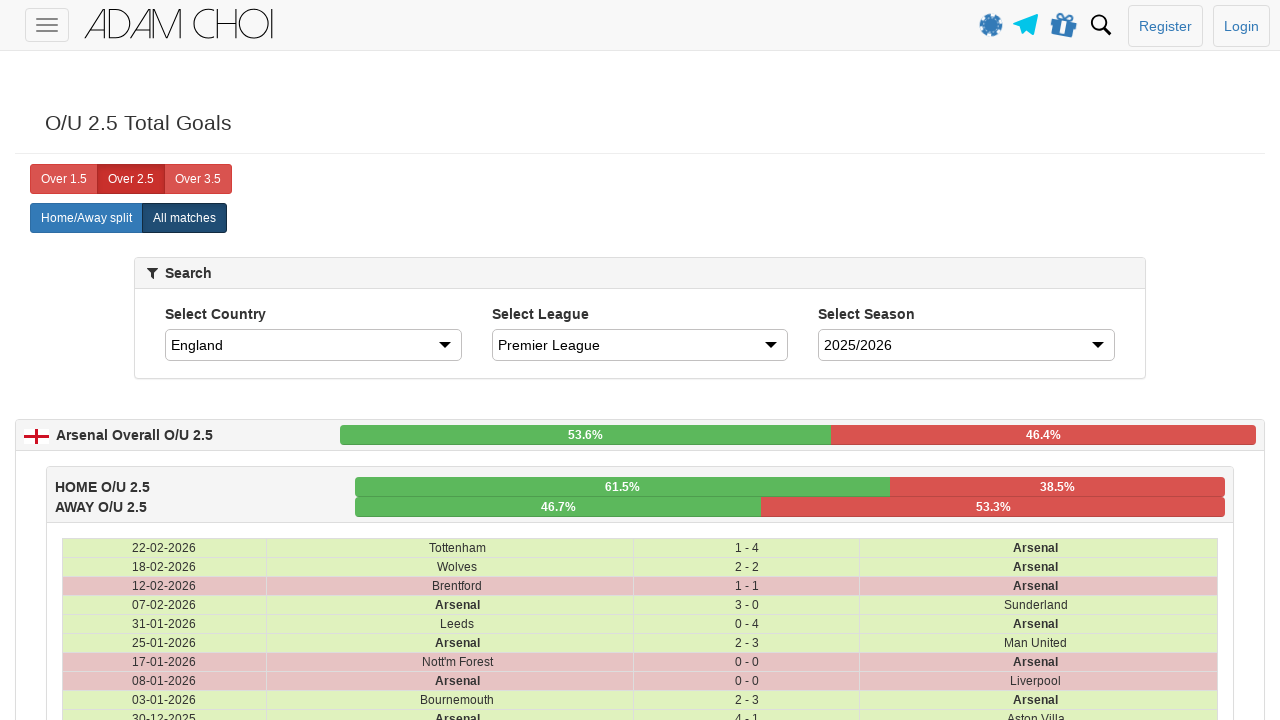

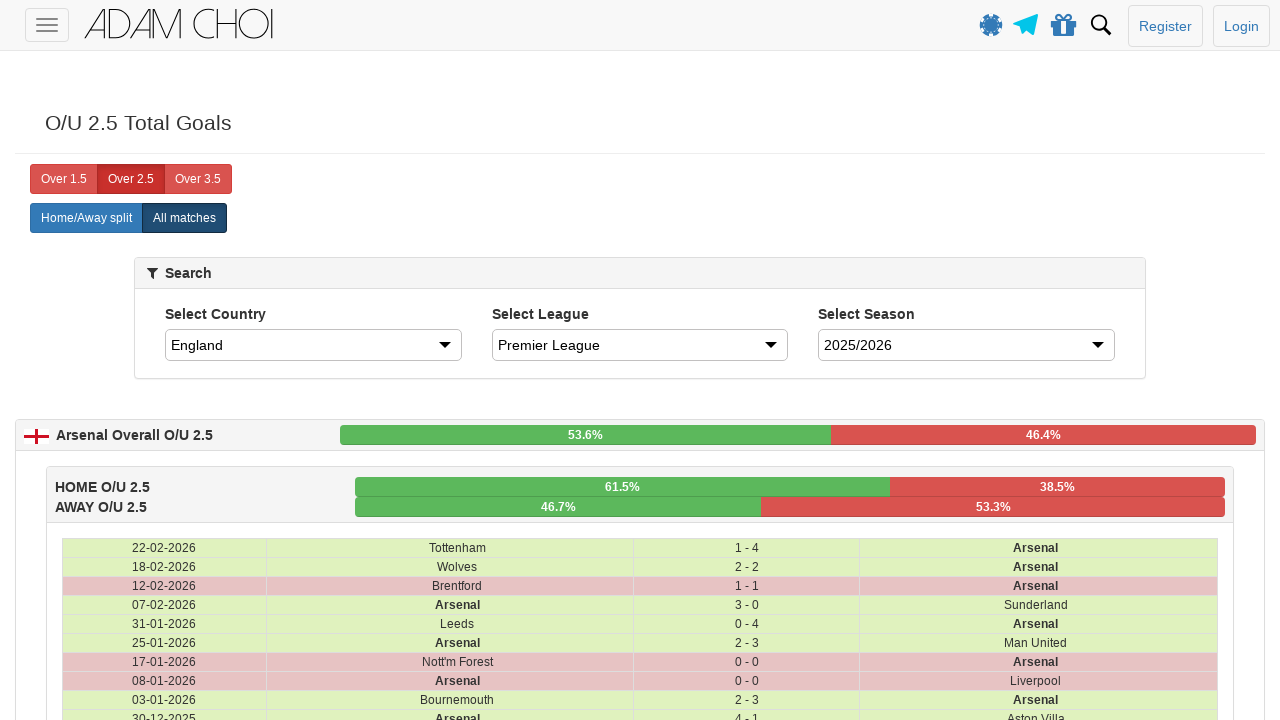